Tests JavaScript confirm popup dismissal by clicking a button that triggers a confirm dialog, dismissing it, and verifying the result shows "Cancel" was clicked

Starting URL: https://the-internet.herokuapp.com/javascript_alerts

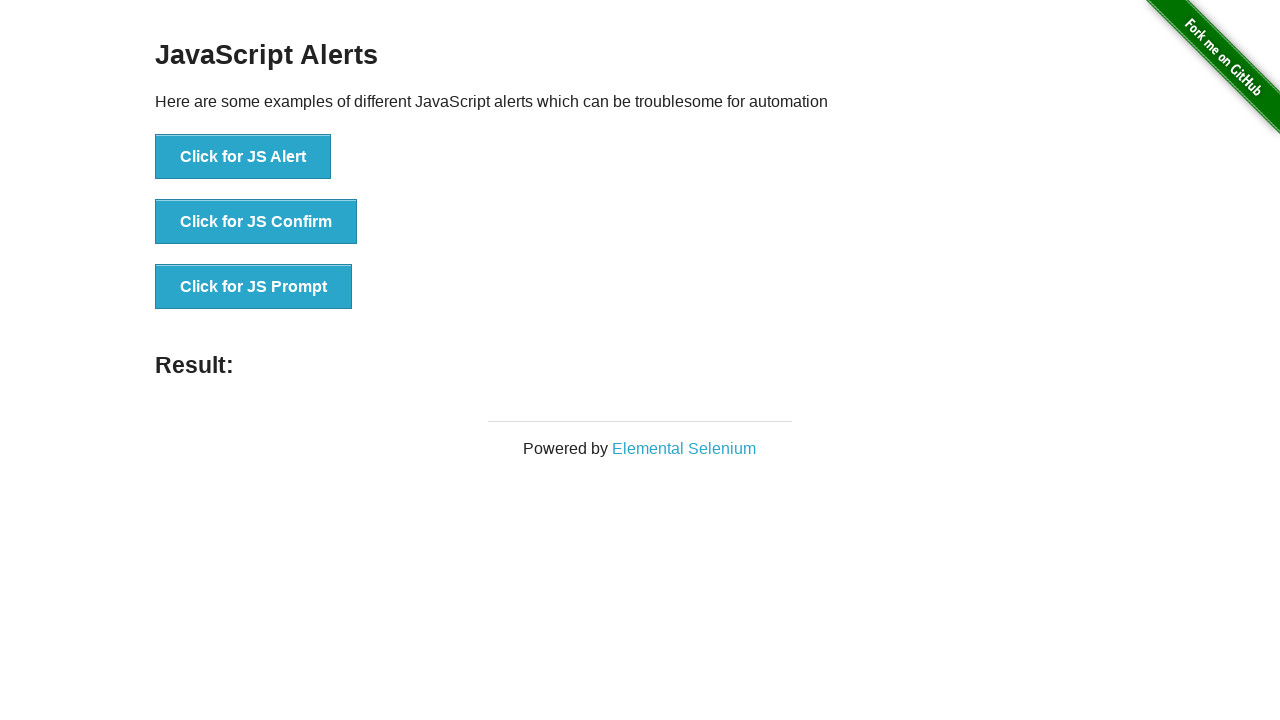

Set up dialog handler to dismiss confirm dialog
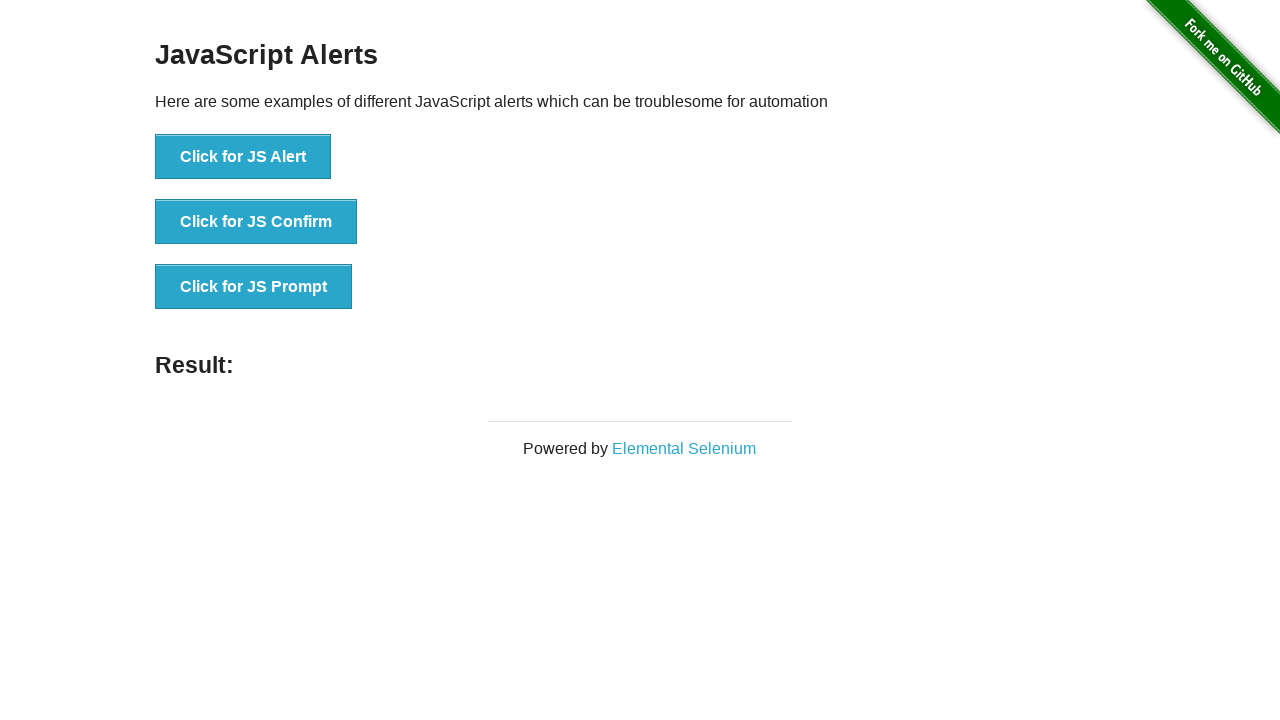

Clicked button to trigger JavaScript confirm dialog at (256, 222) on button[onclick='jsConfirm()']
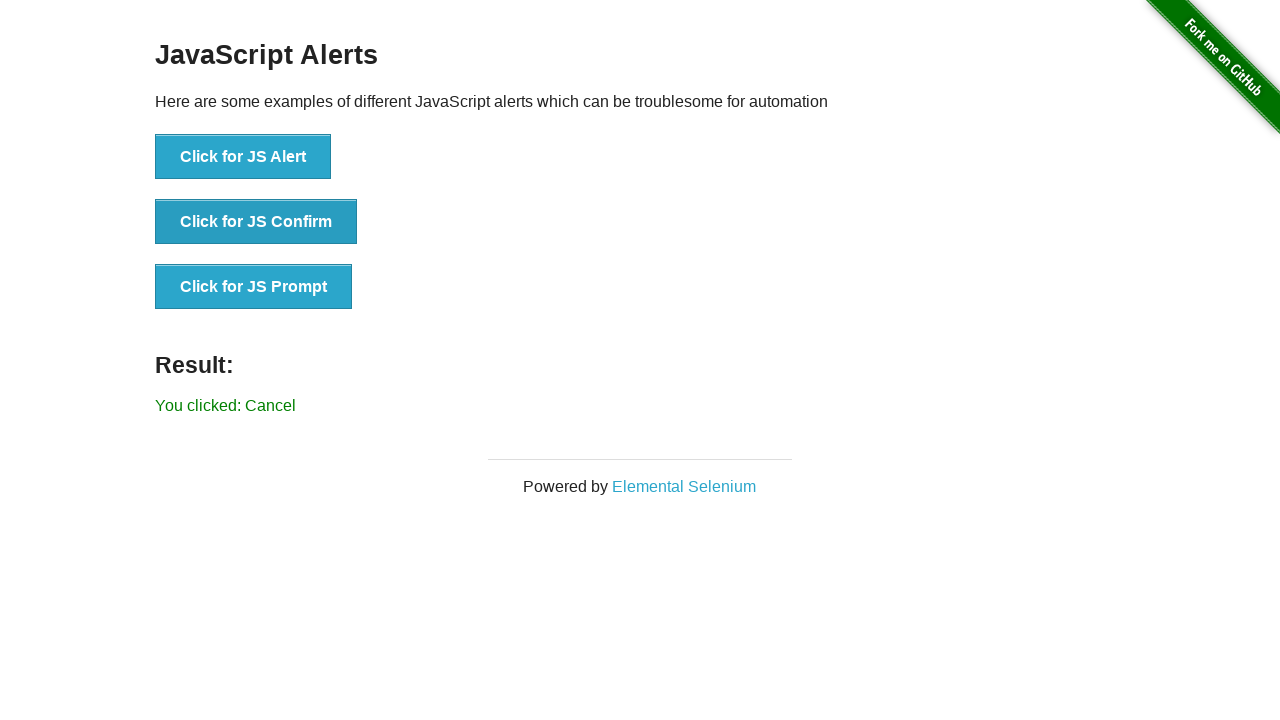

Result element loaded after dismissing confirm dialog
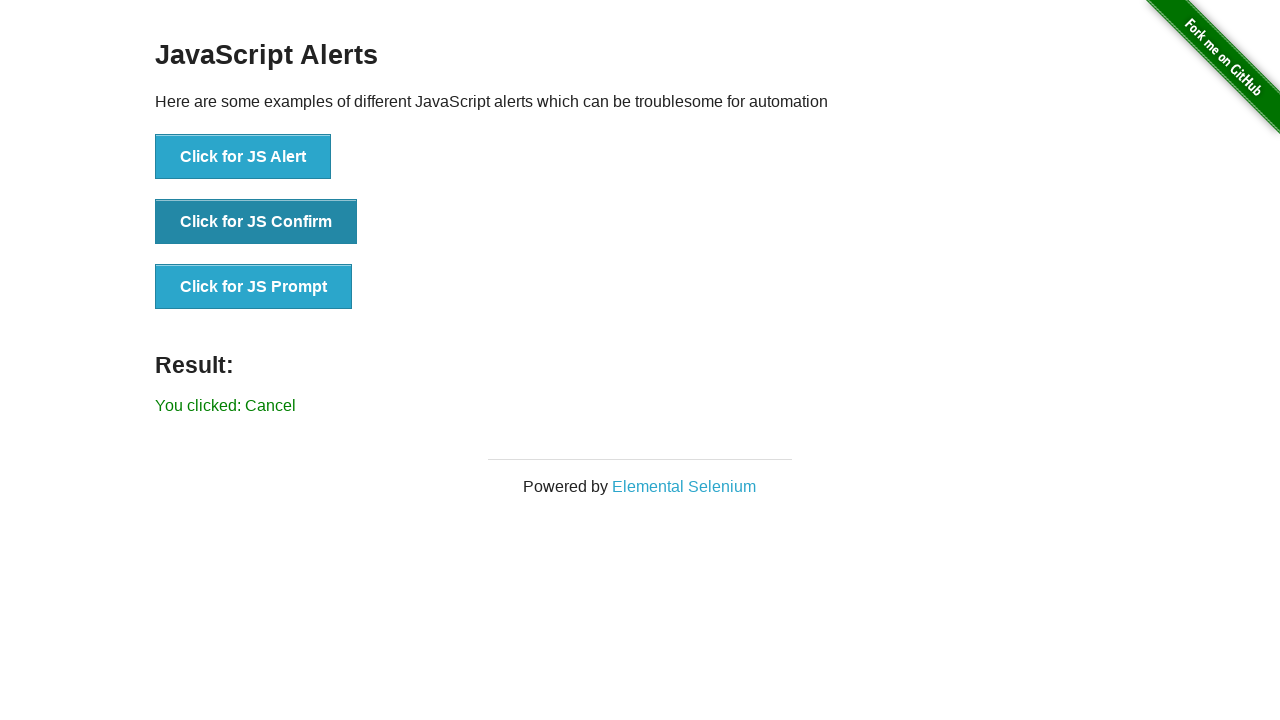

Retrieved result text: You clicked: Cancel
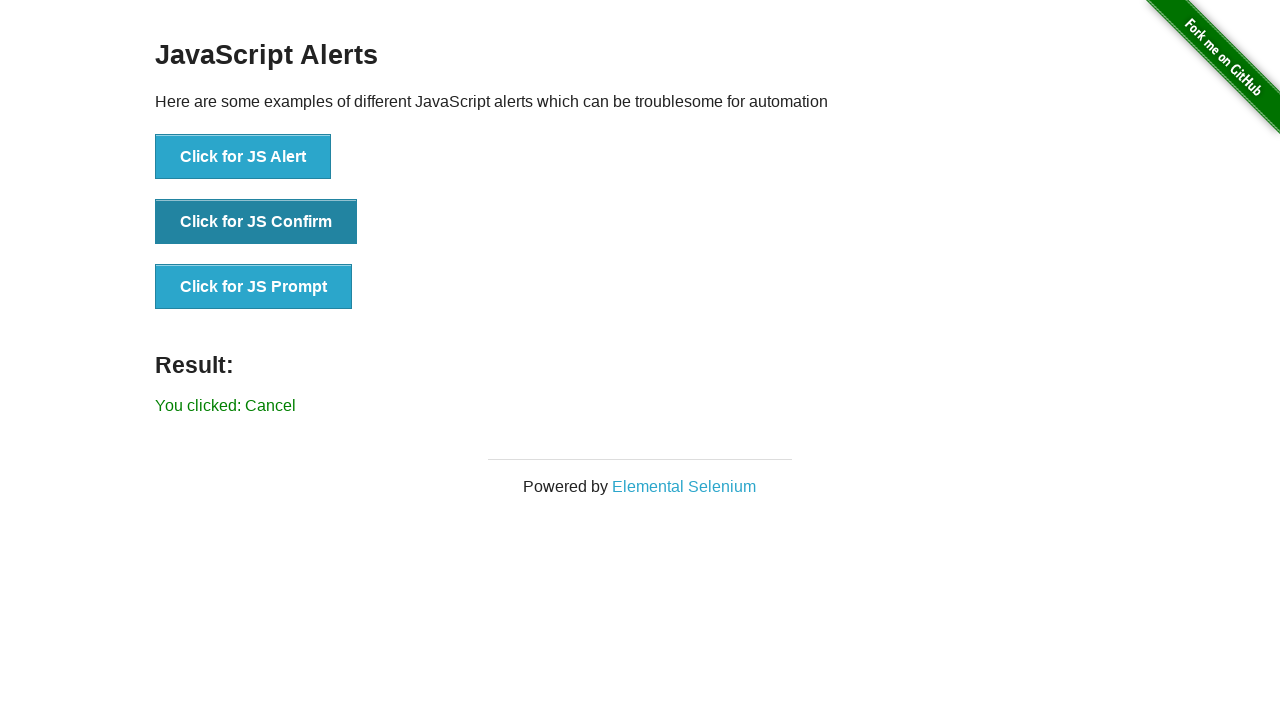

Printed result to console
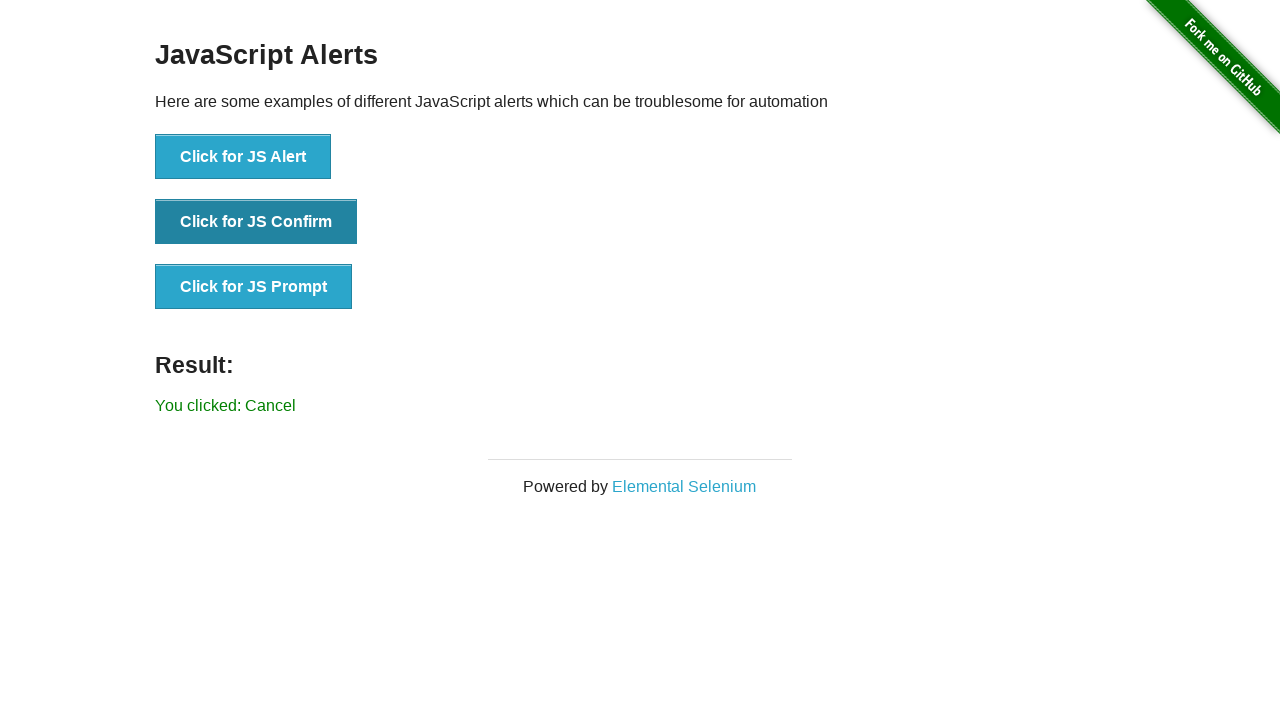

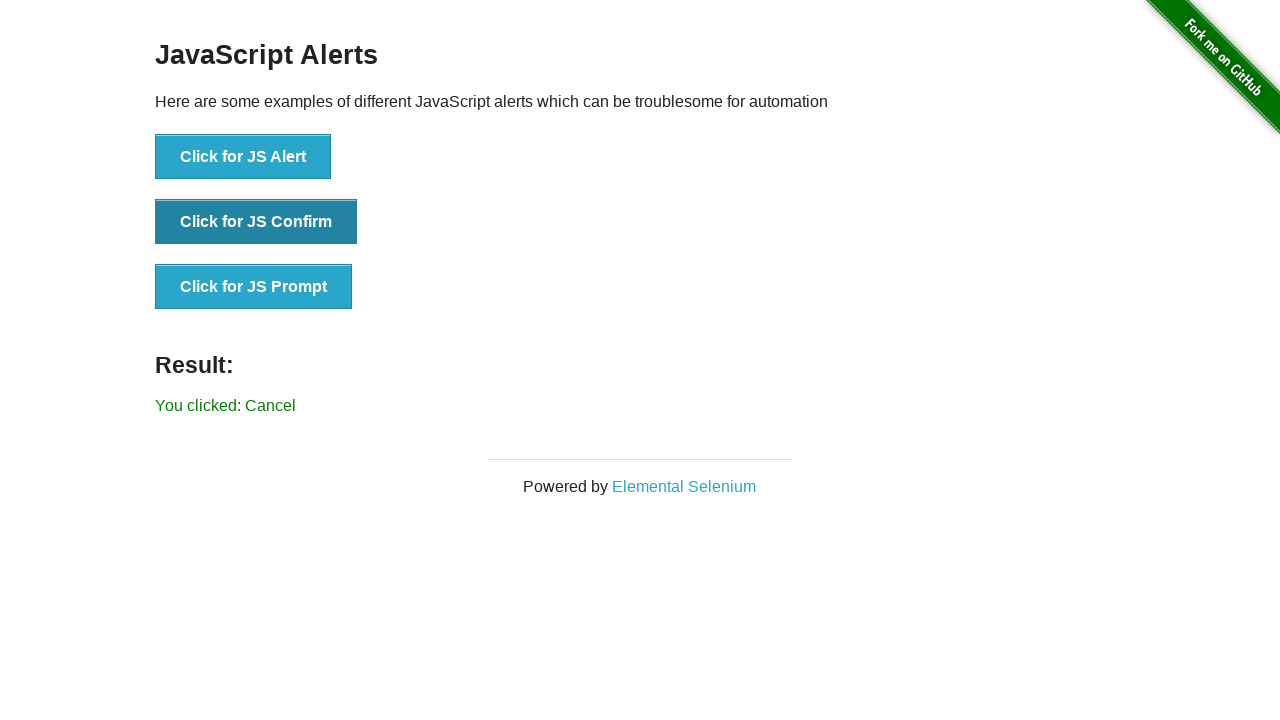